Tests passenger count dynamic dropdown by incrementing adult and child passenger counts multiple times

Starting URL: https://rahulshettyacademy.com/dropdownsPractise/

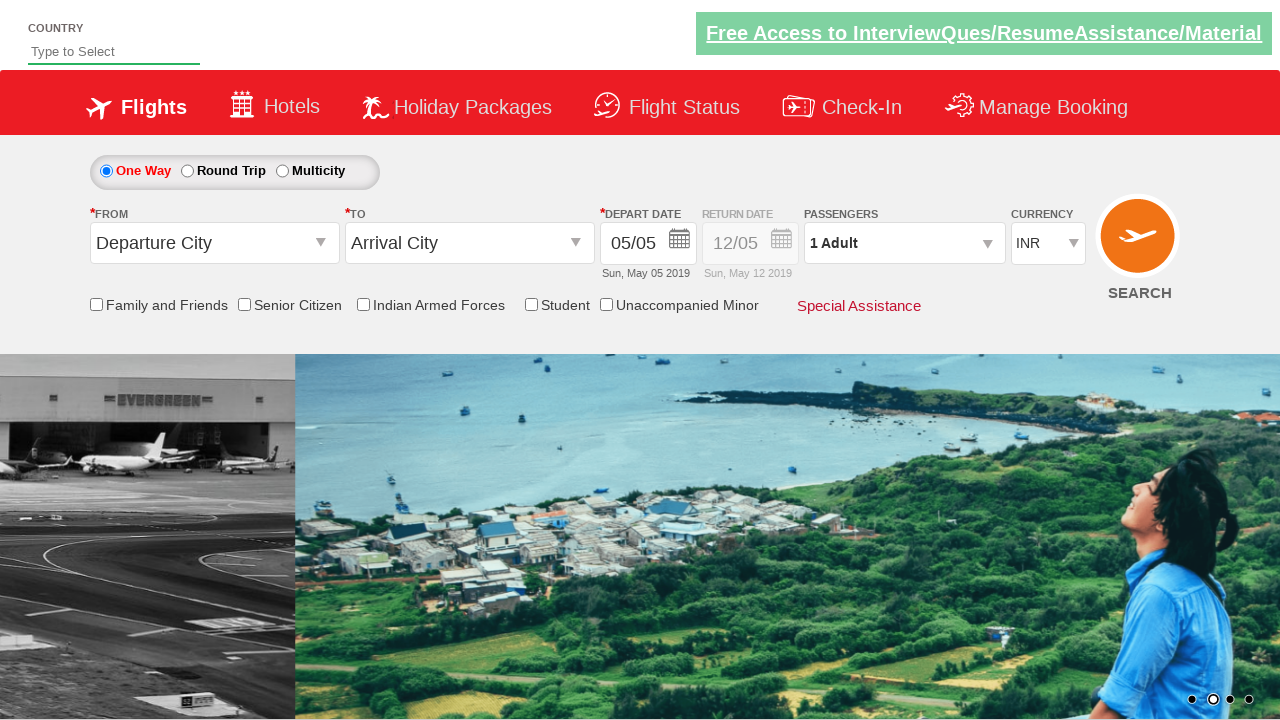

Clicked on passenger info dropdown to open it at (904, 243) on div#divpaxinfo
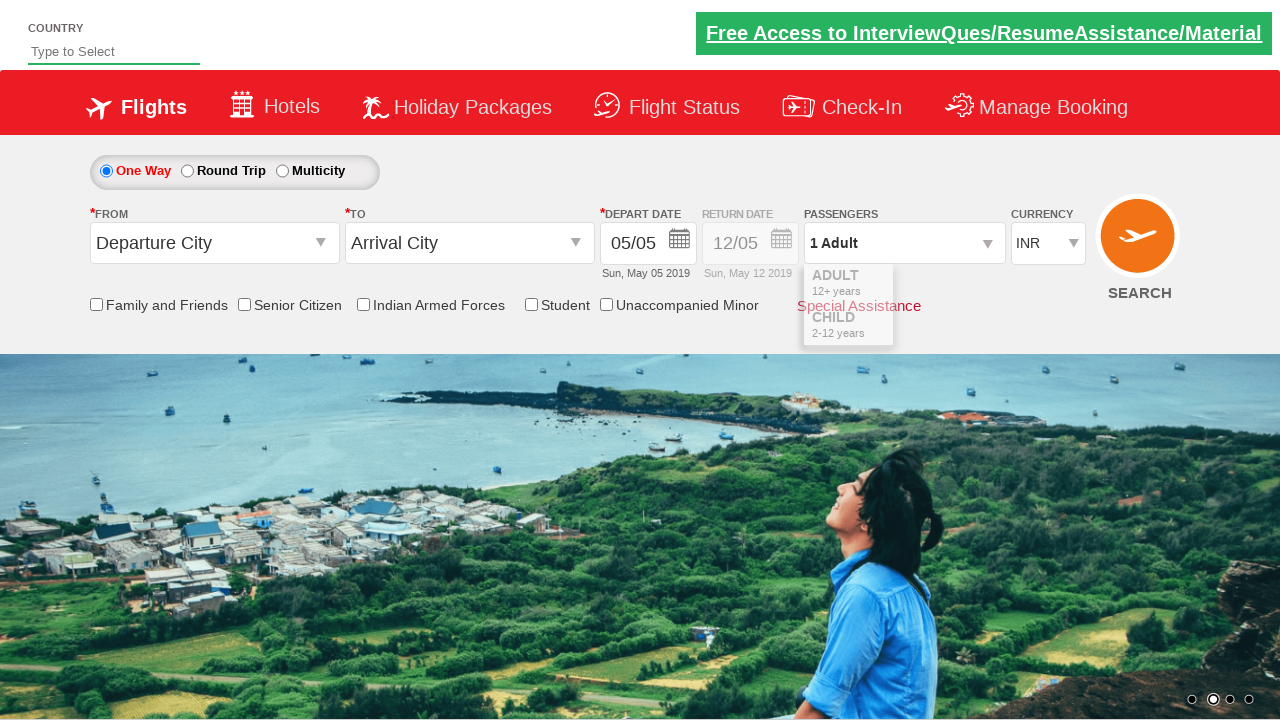

Passenger dropdown opened and increment buttons are visible
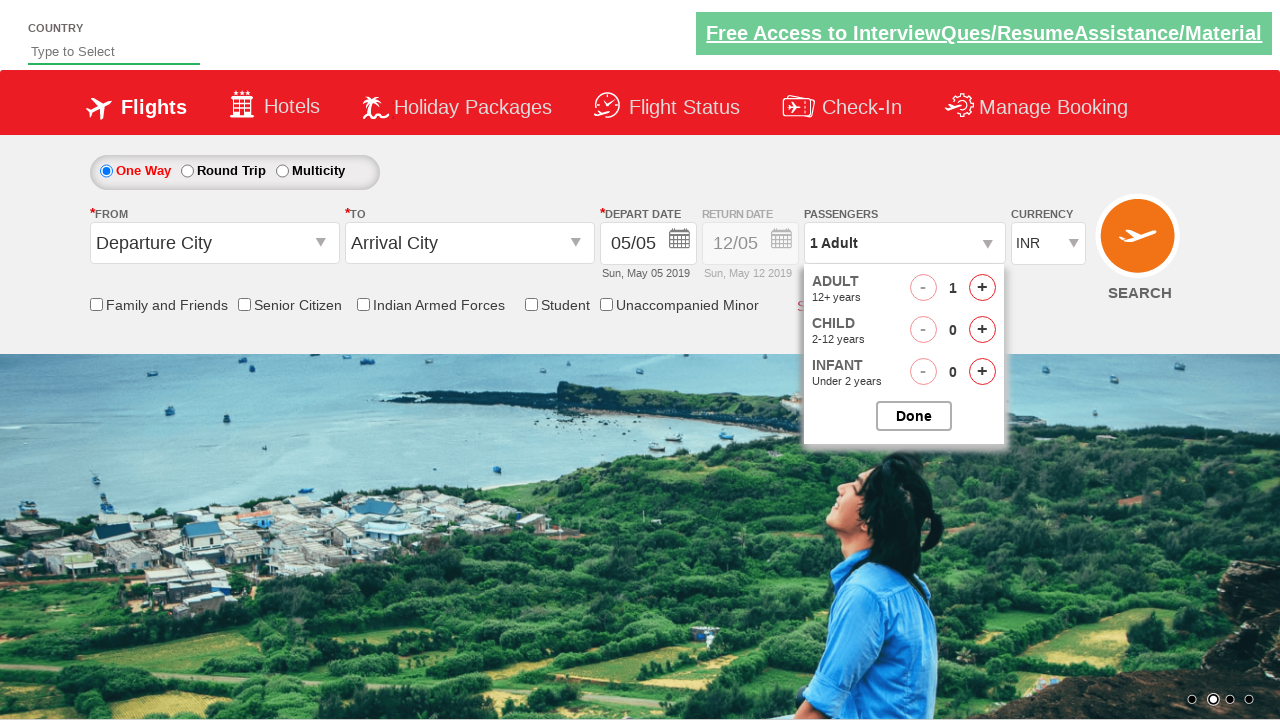

Incremented adult passenger count (iteration 1/3) at (982, 288) on span#hrefIncAdt
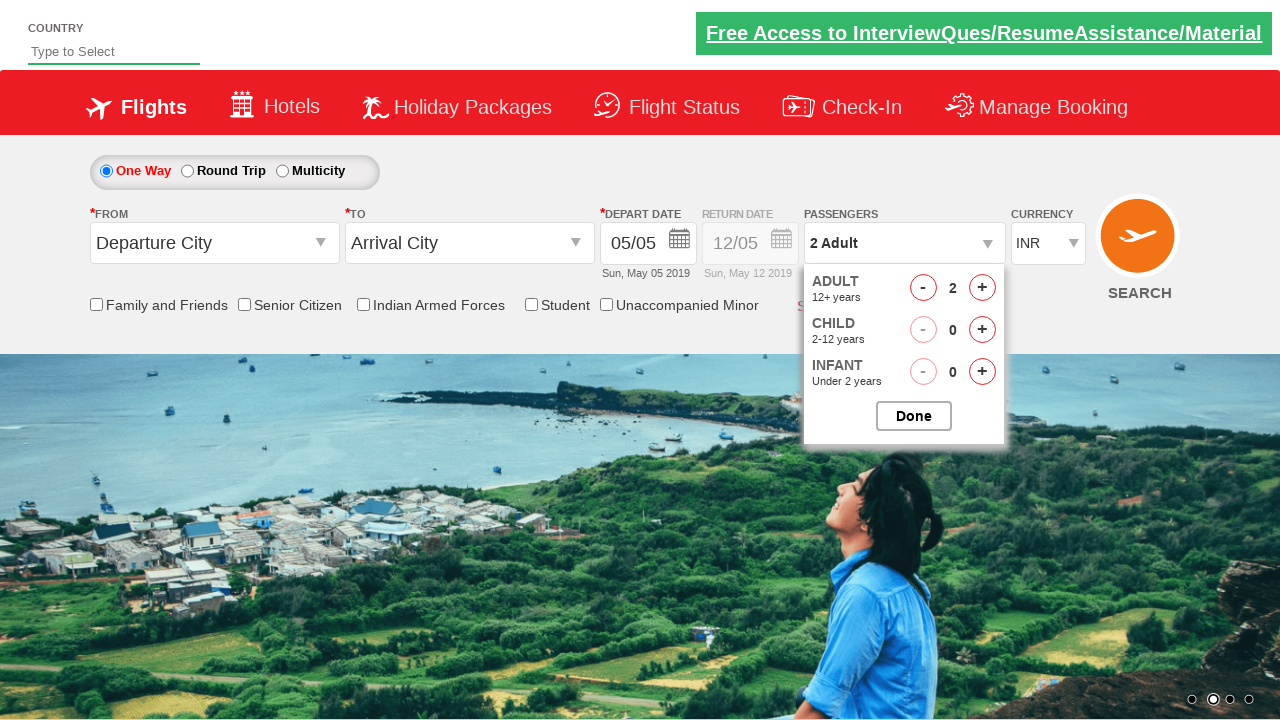

Incremented child passenger count (iteration 1/3) at (982, 330) on span#hrefIncChd
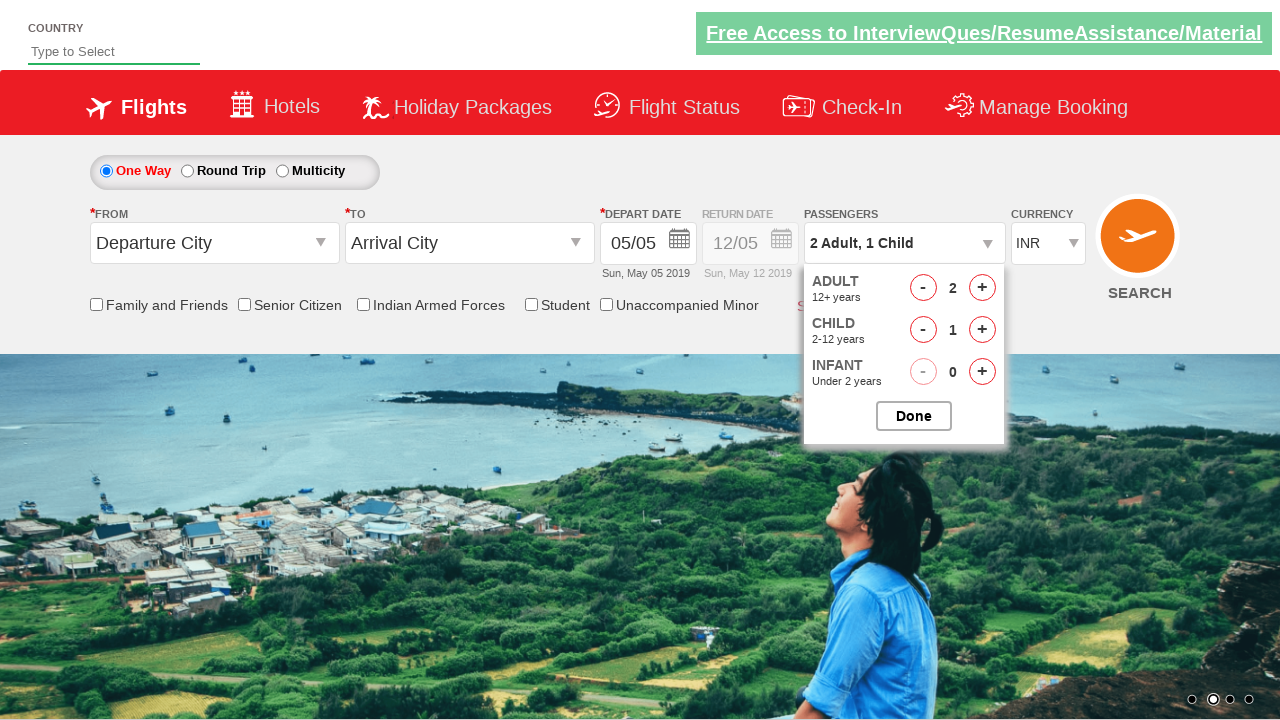

Incremented adult passenger count (iteration 2/3) at (982, 288) on span#hrefIncAdt
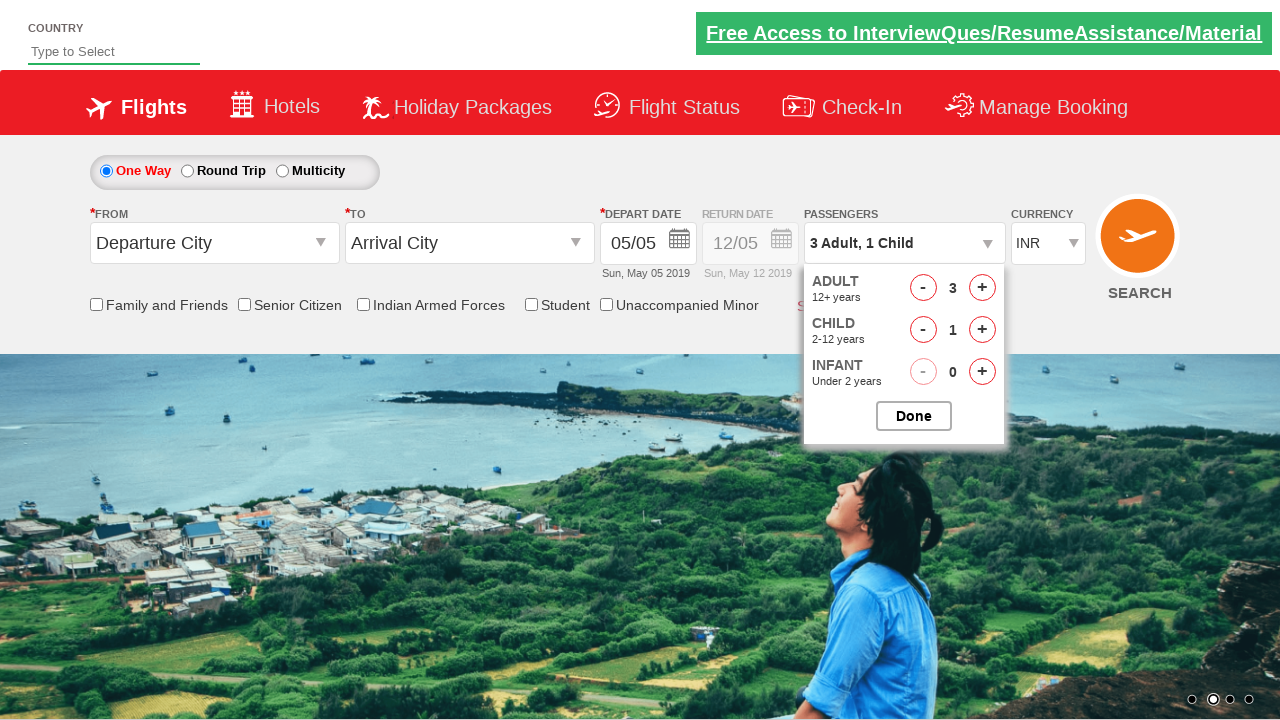

Incremented child passenger count (iteration 2/3) at (982, 330) on span#hrefIncChd
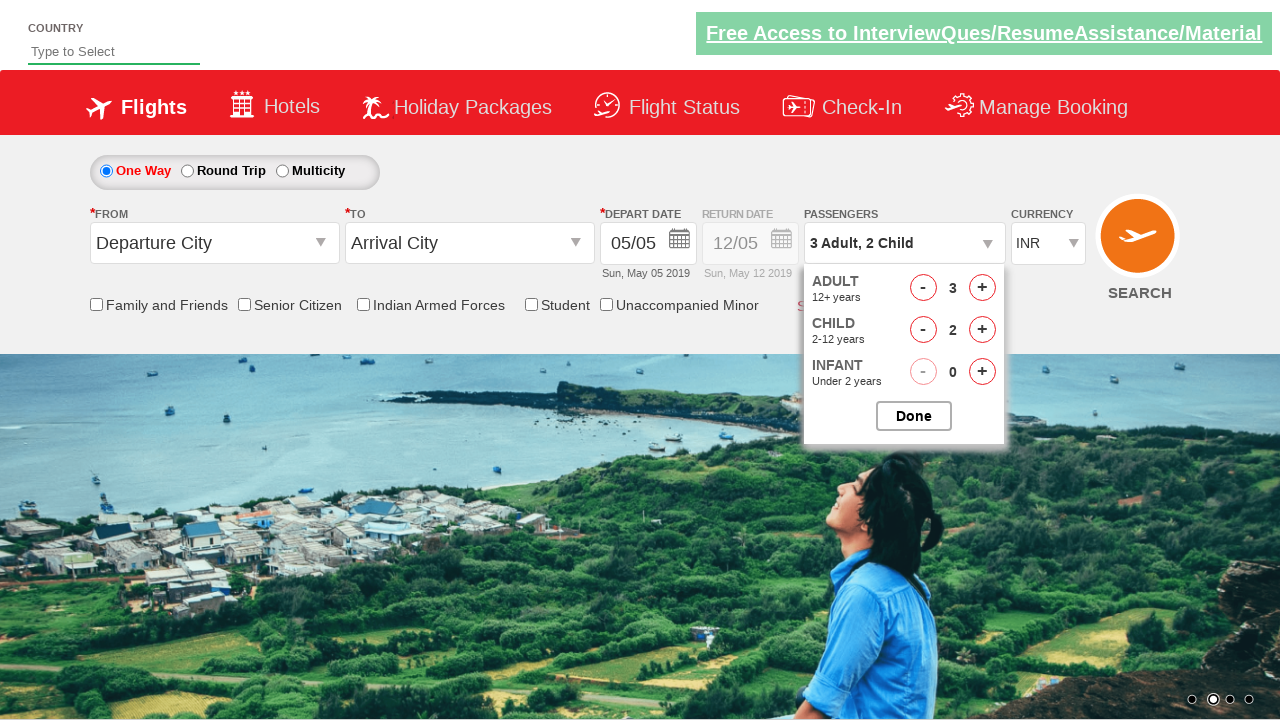

Incremented adult passenger count (iteration 3/3) at (982, 288) on span#hrefIncAdt
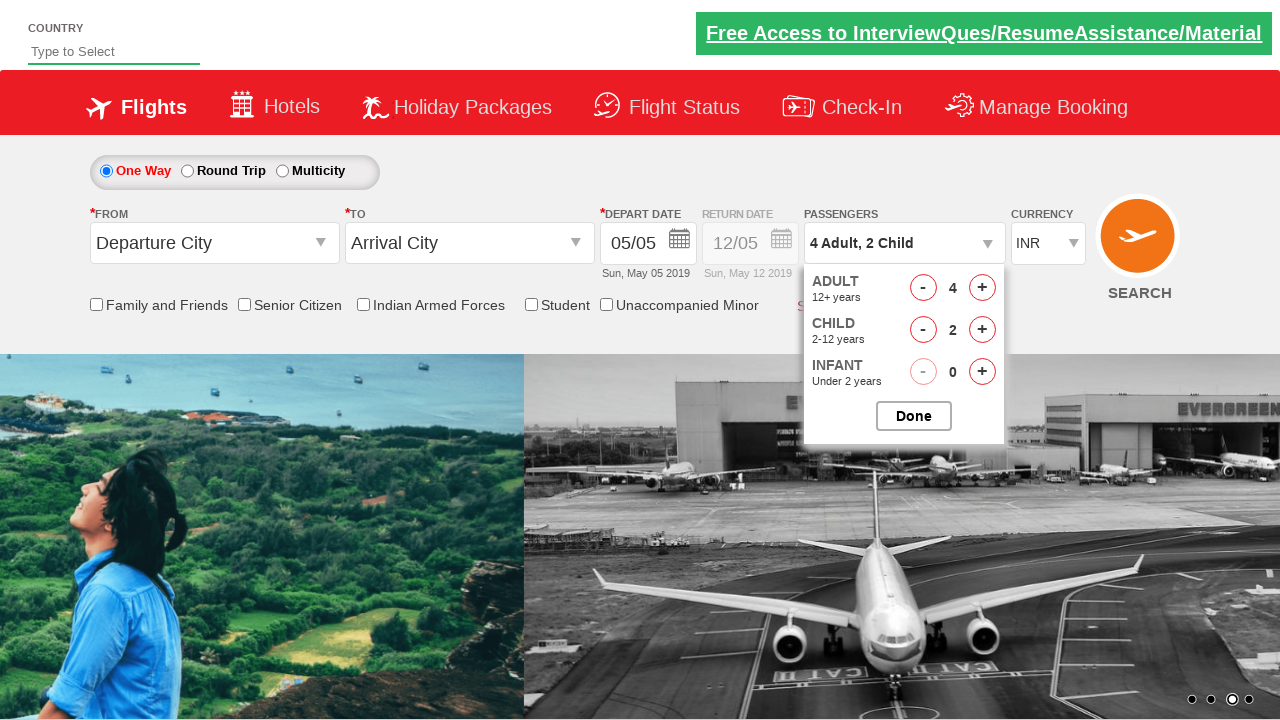

Incremented child passenger count (iteration 3/3) at (982, 330) on span#hrefIncChd
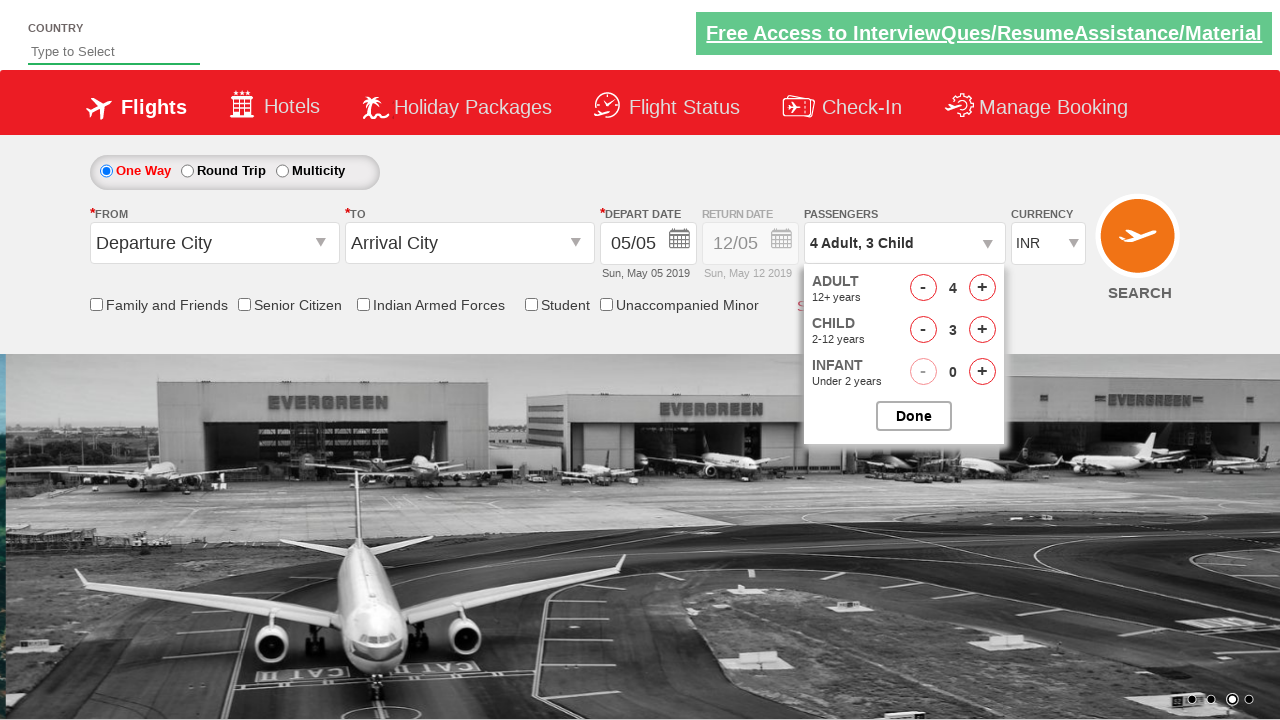

Closed the passenger selection dropdown at (914, 416) on input#btnclosepaxoption
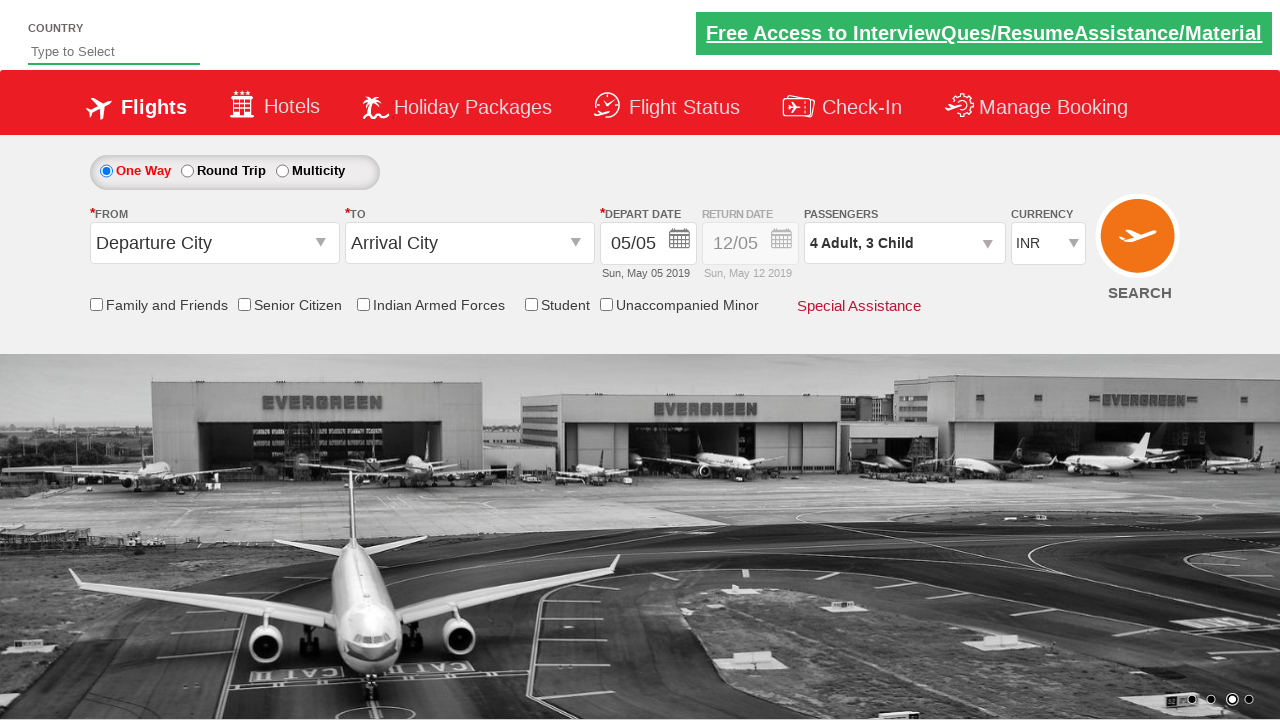

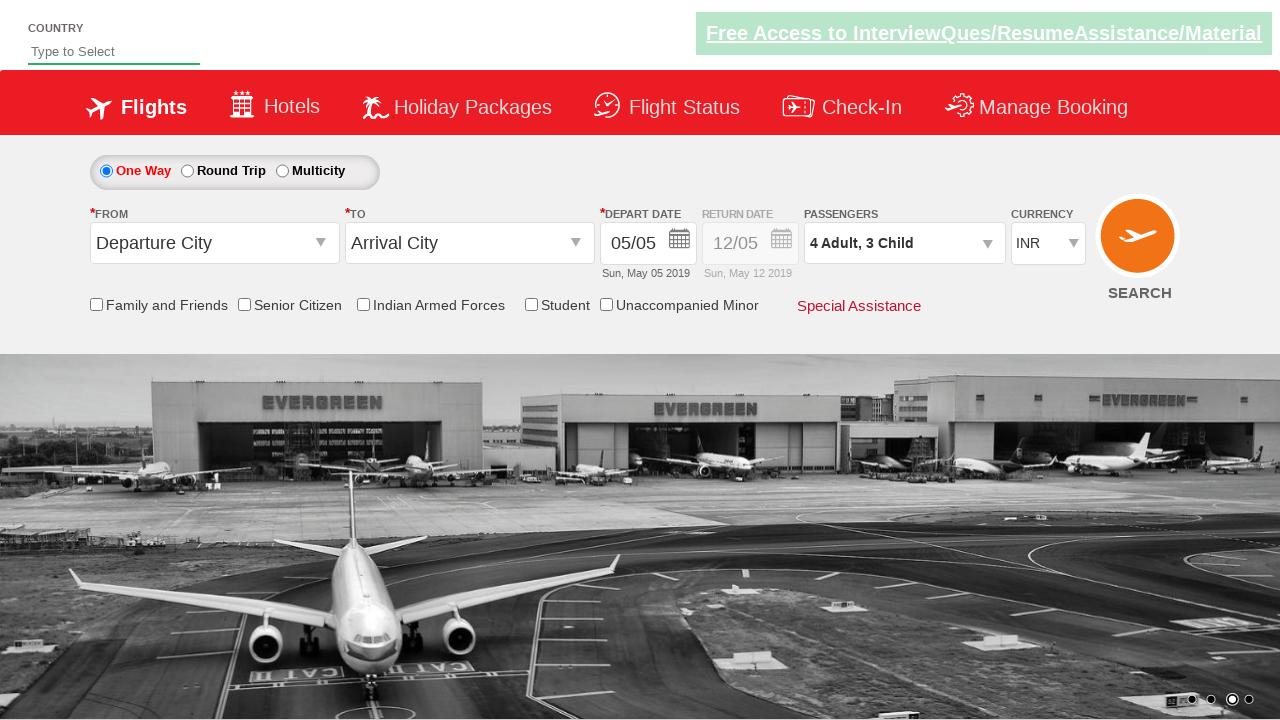